Tests basic browser navigation functionality by visiting a page, navigating to another URL, going back, refreshing, and going forward through browser history.

Starting URL: https://rahulshettyacademy.com

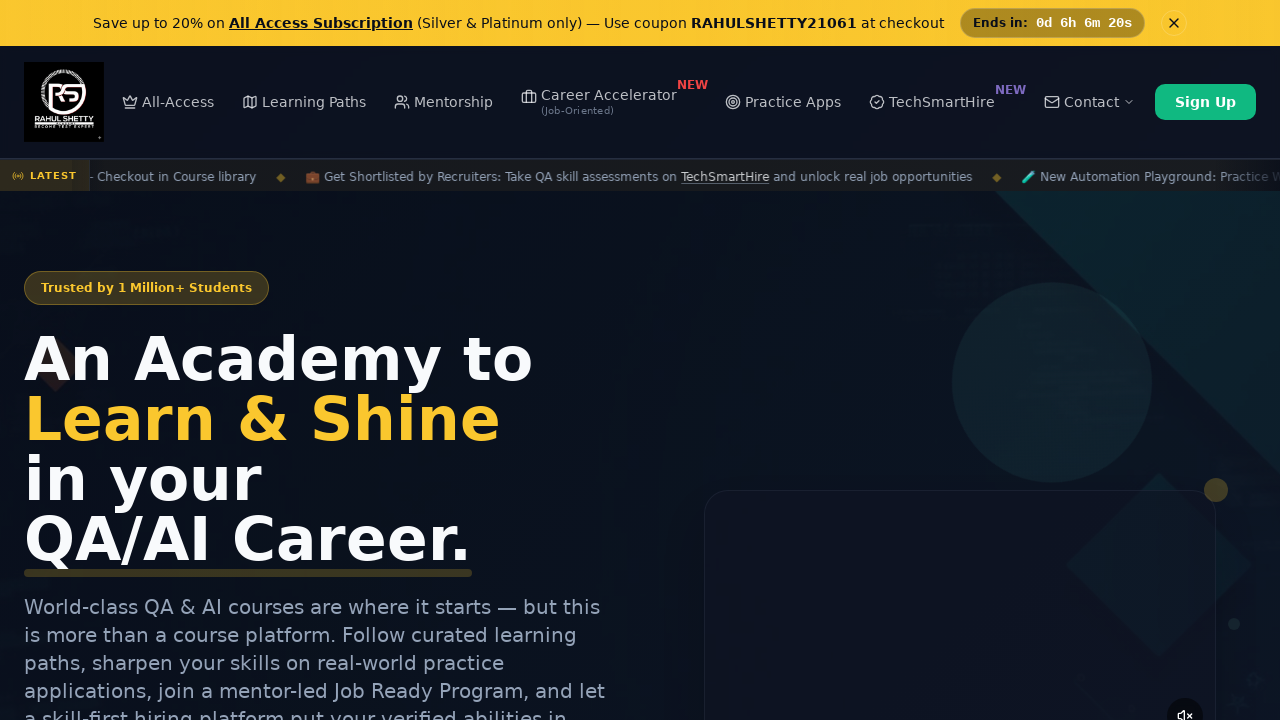

Navigated to Selenium practice page at https://rahulshettyacademy.com/seleniumPractise/#/
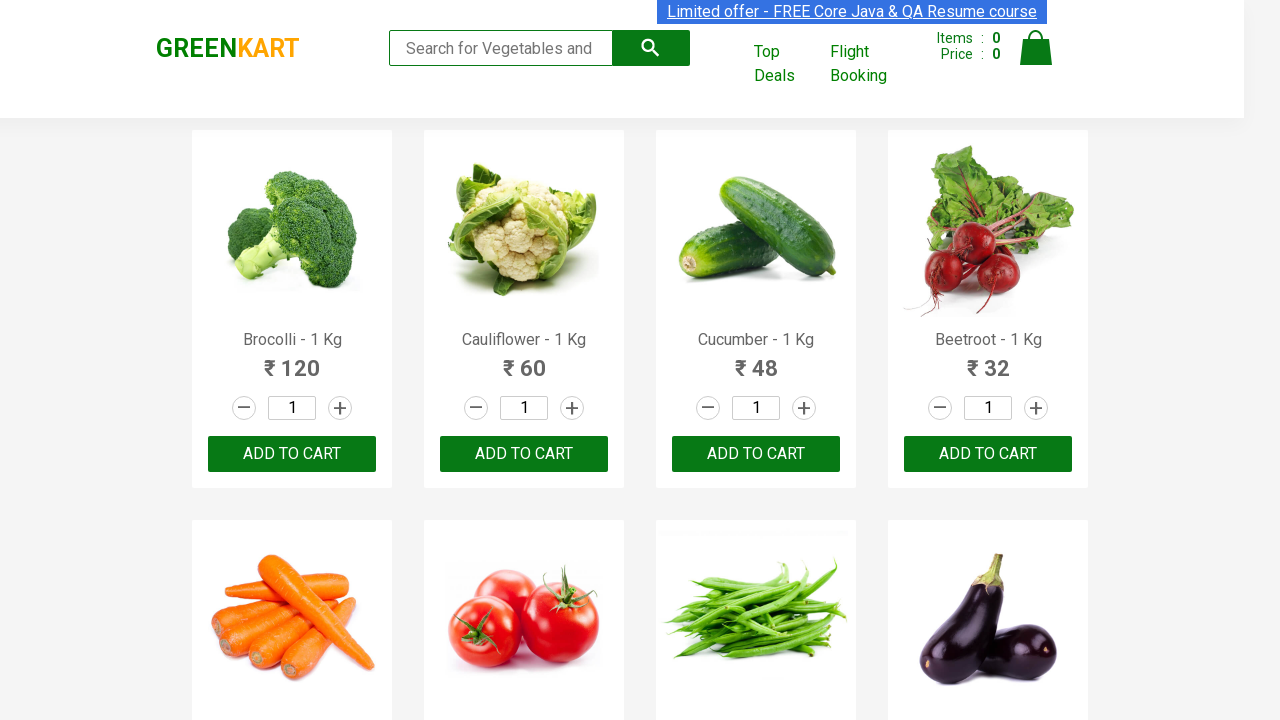

Navigated back to previous page in browser history
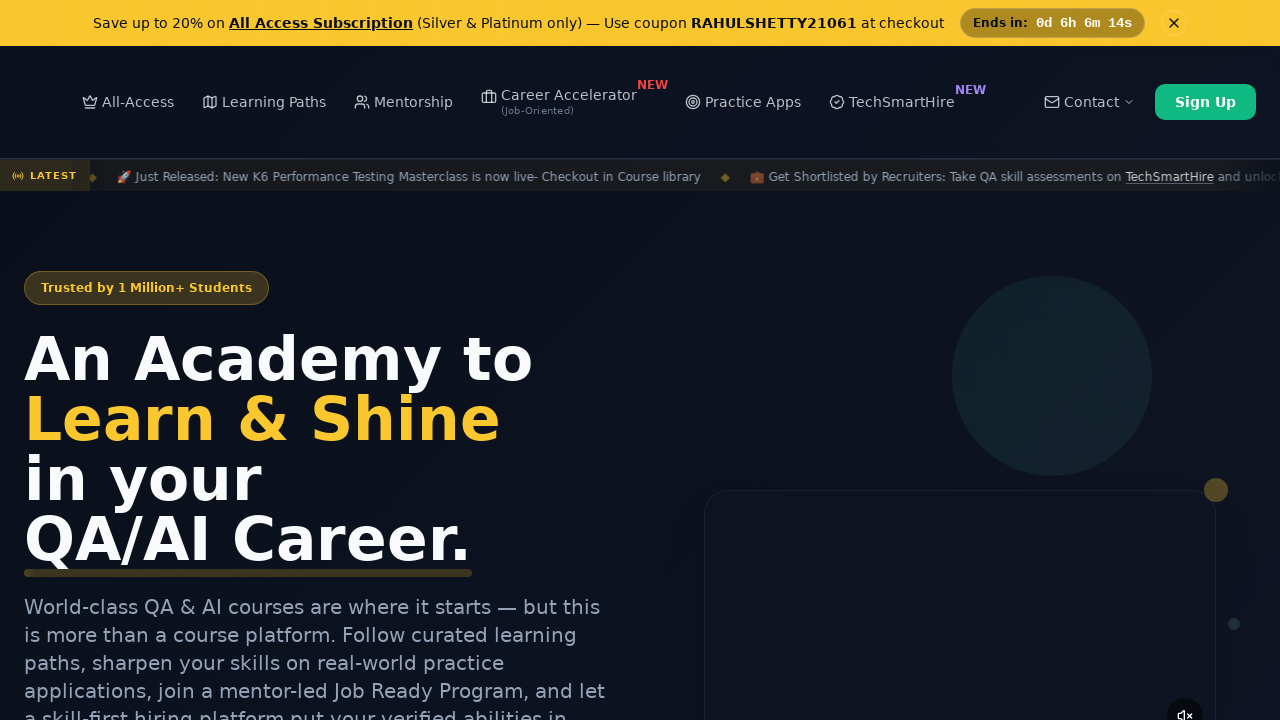

Refreshed the current page
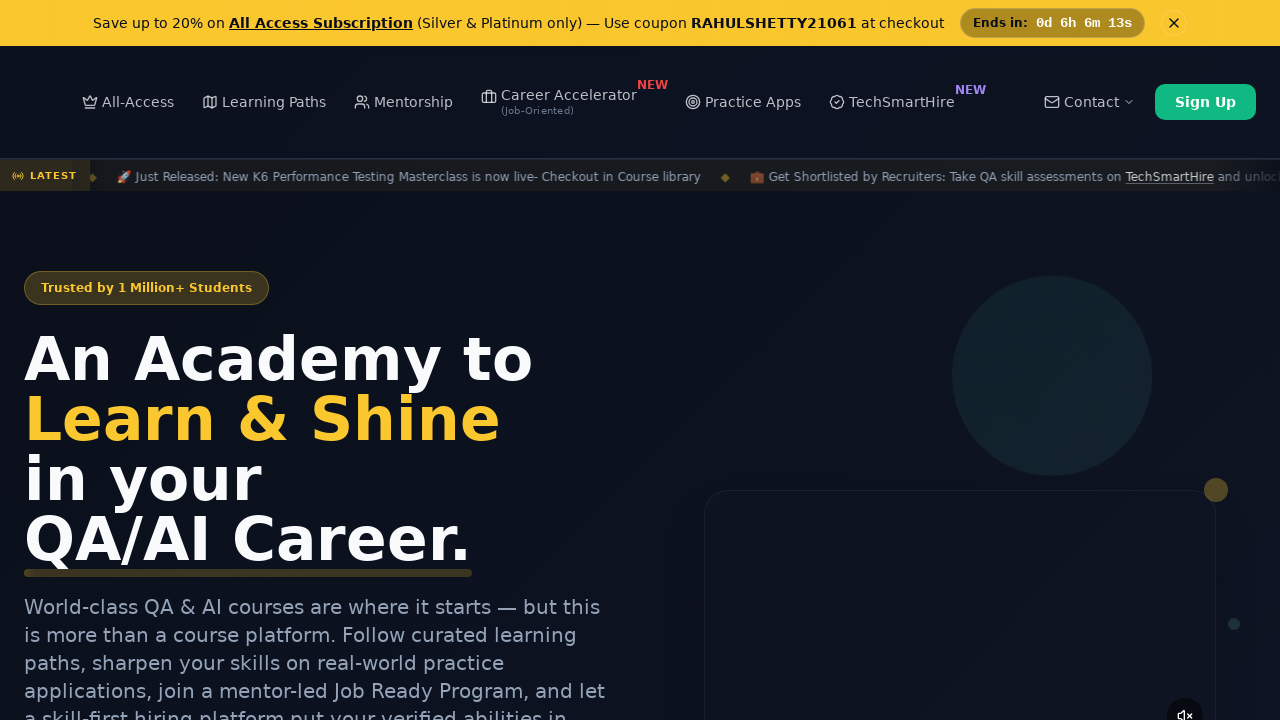

Navigated forward in browser history to Selenium practice page
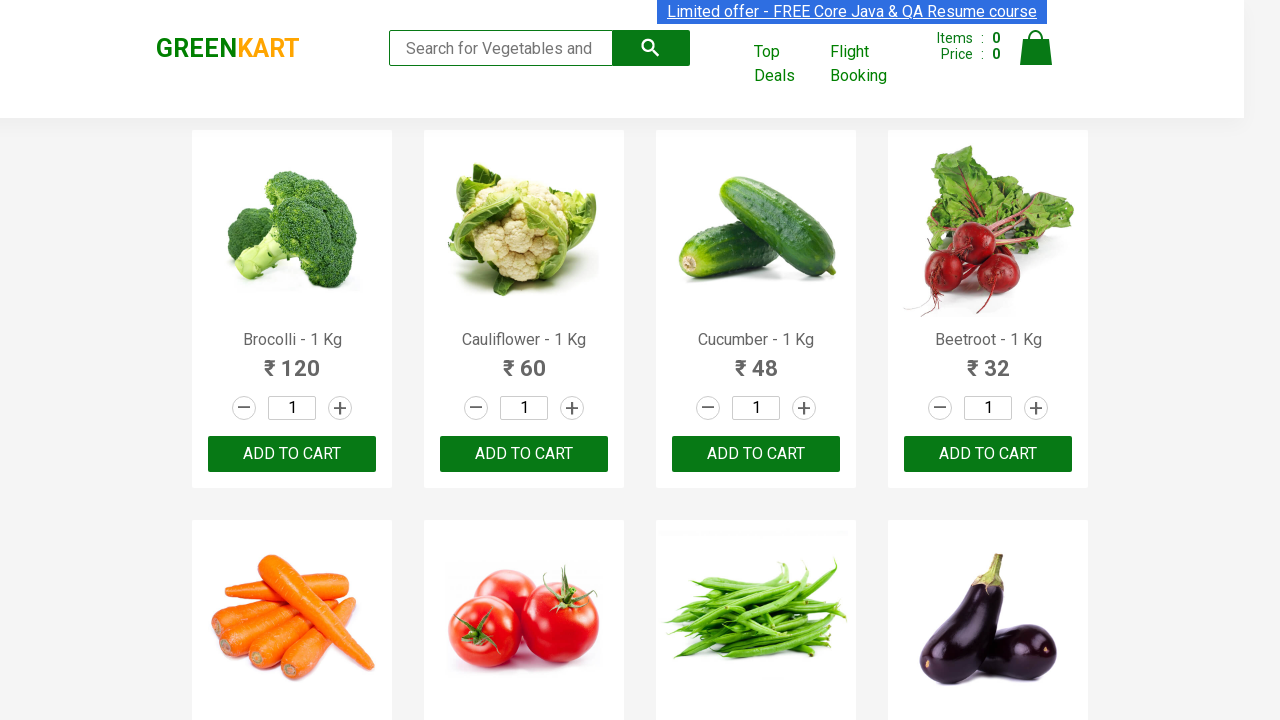

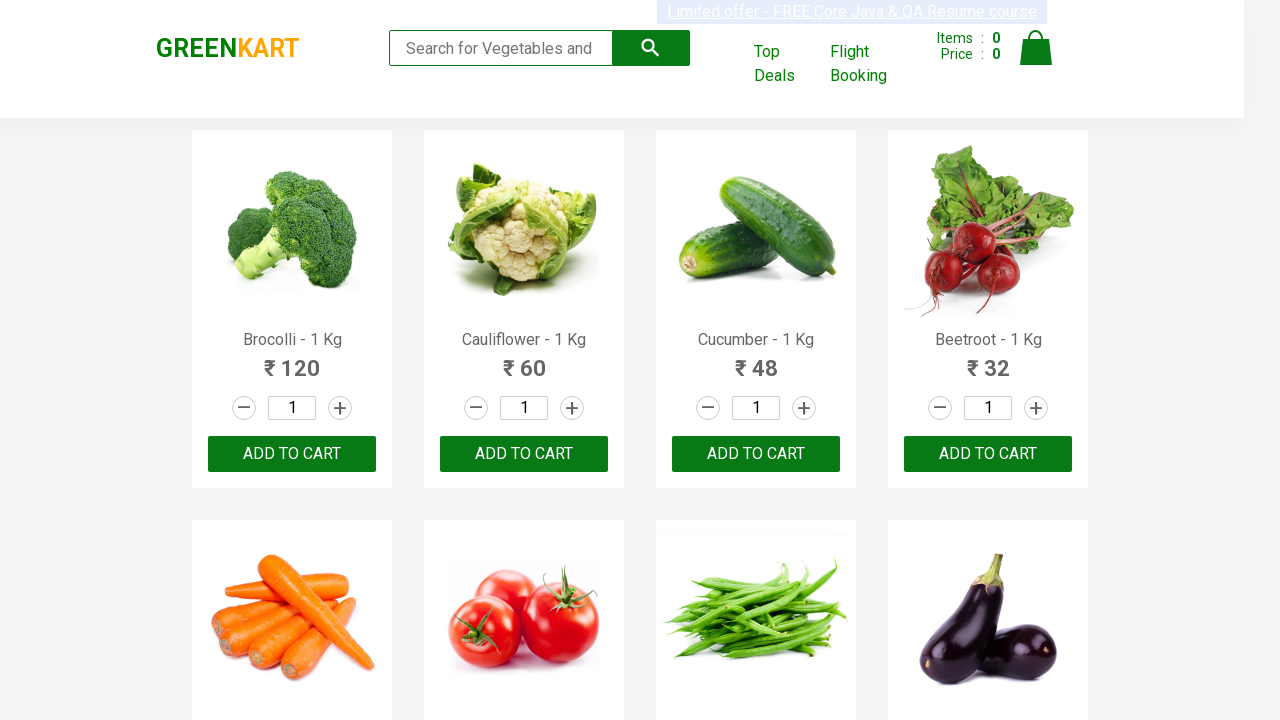